Tests the number input functionality by entering a number, clicking the Result button to display it, verifying the displayed text, and then clearing the result.

Starting URL: https://uljanovs.github.io/site/examples/actions

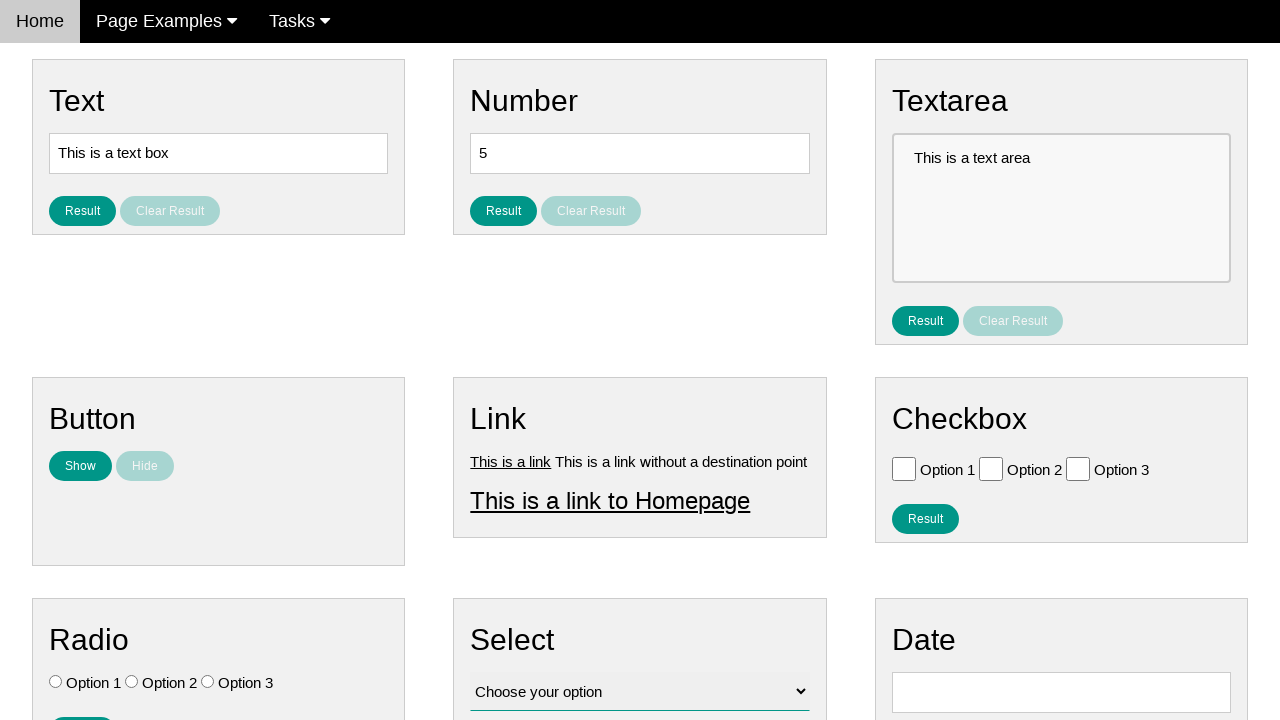

Entered '123' in the number input field on #number
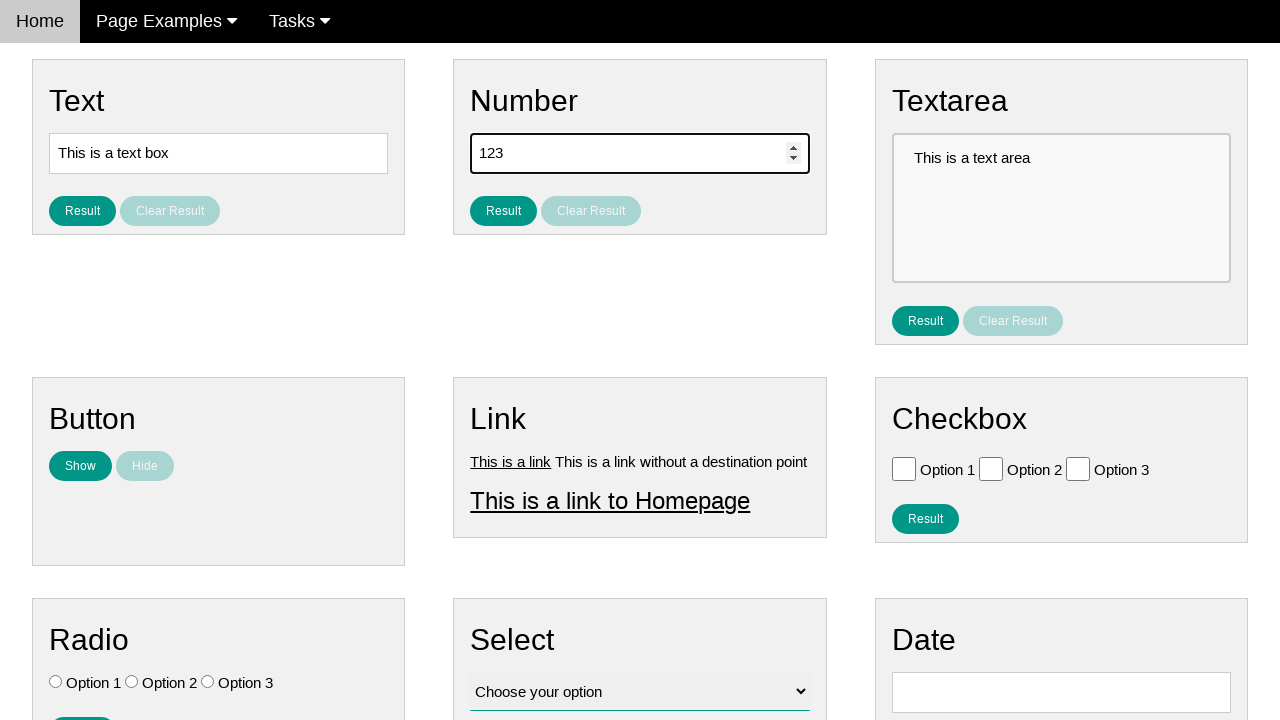

Clicked the Result button to display the number at (504, 211) on #result_button_number
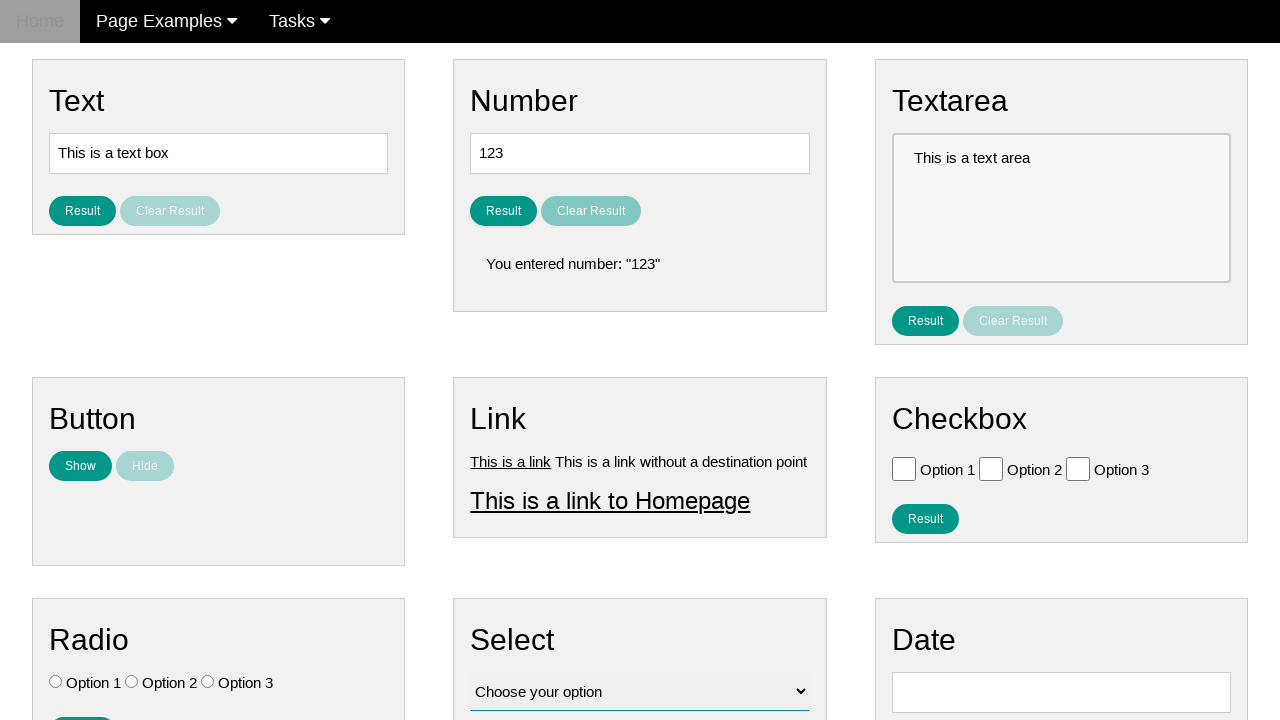

Result number element became visible
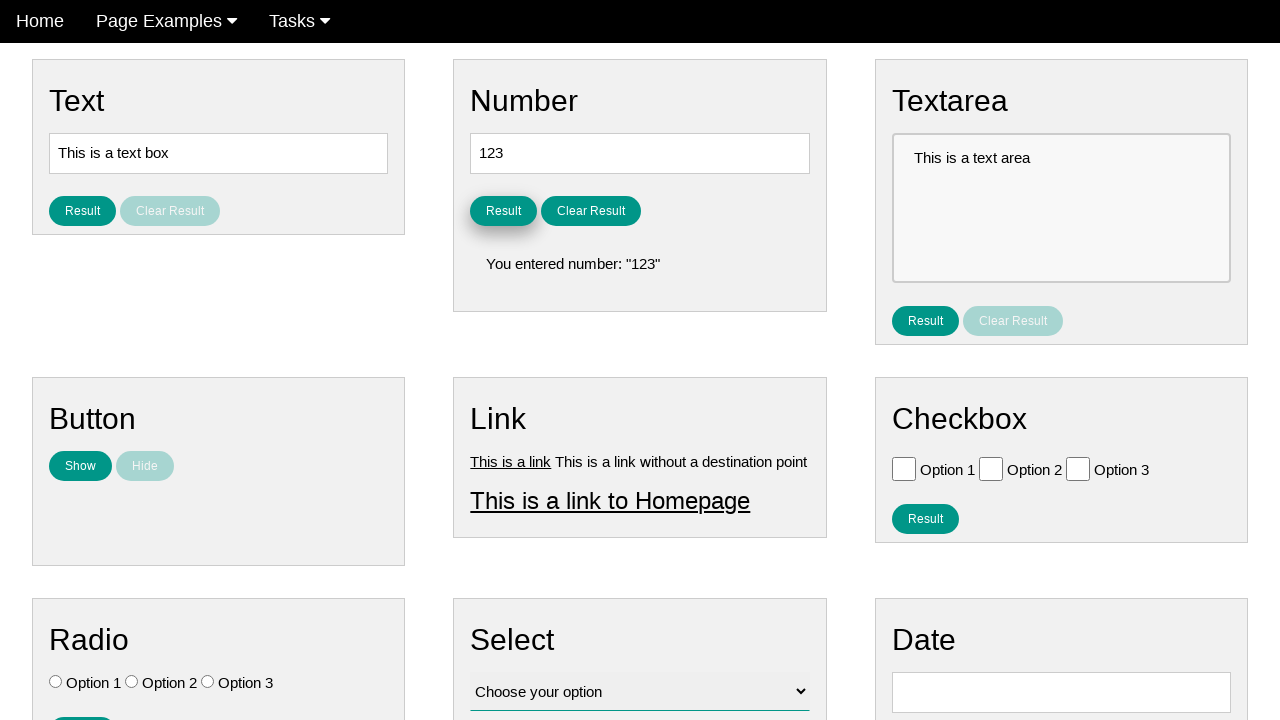

Retrieved the result text content
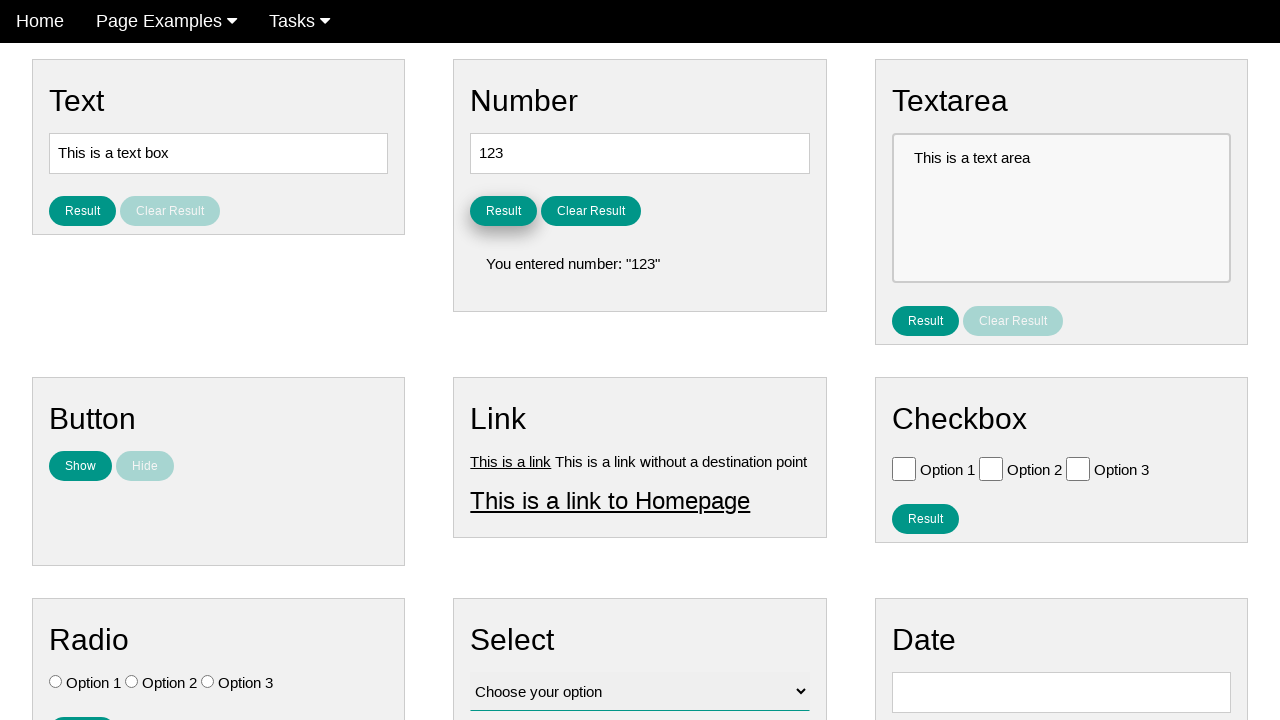

Verified that '123' is present in the result text
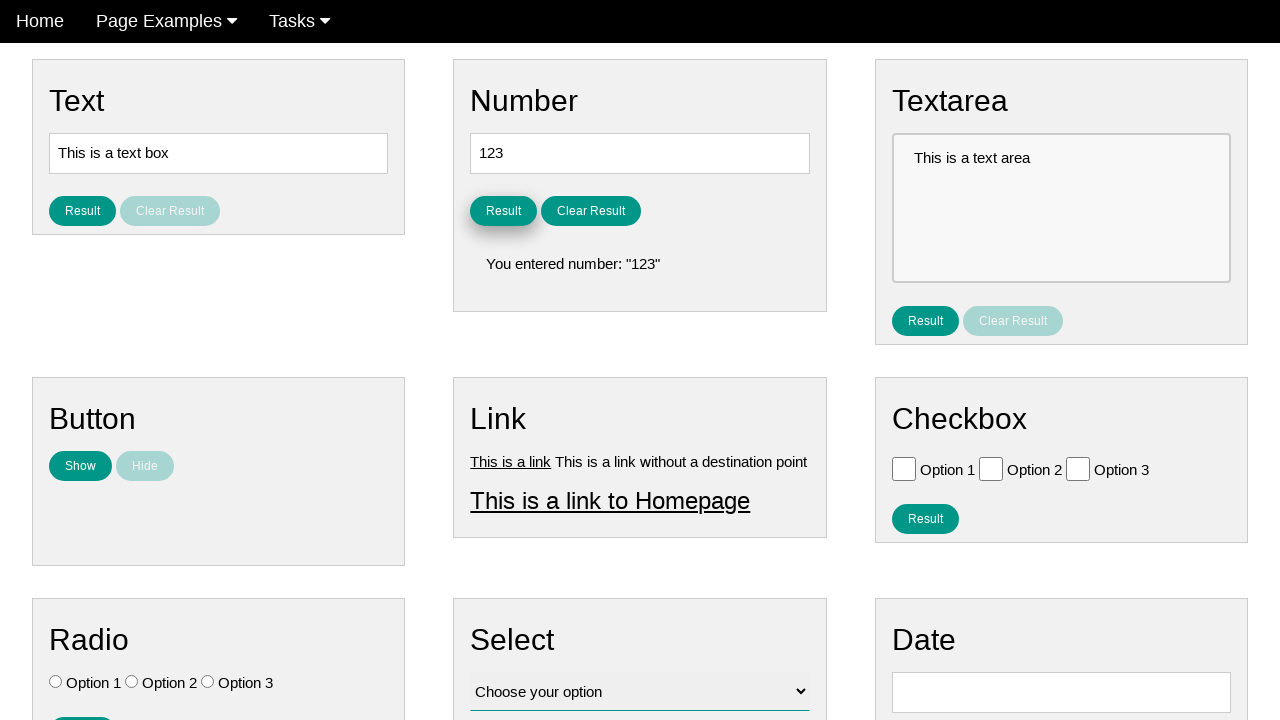

Clicked the Clear Result button at (591, 211) on #clear_result_button_number
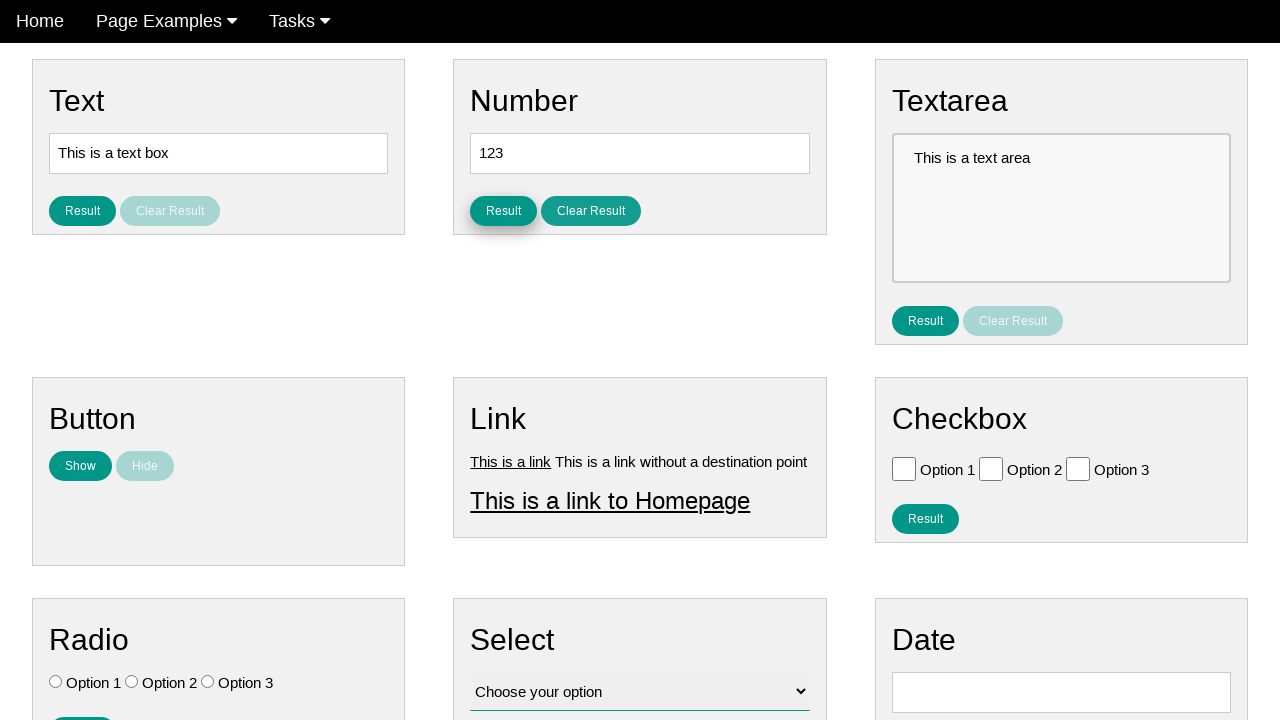

Verified that the result element is no longer displayed
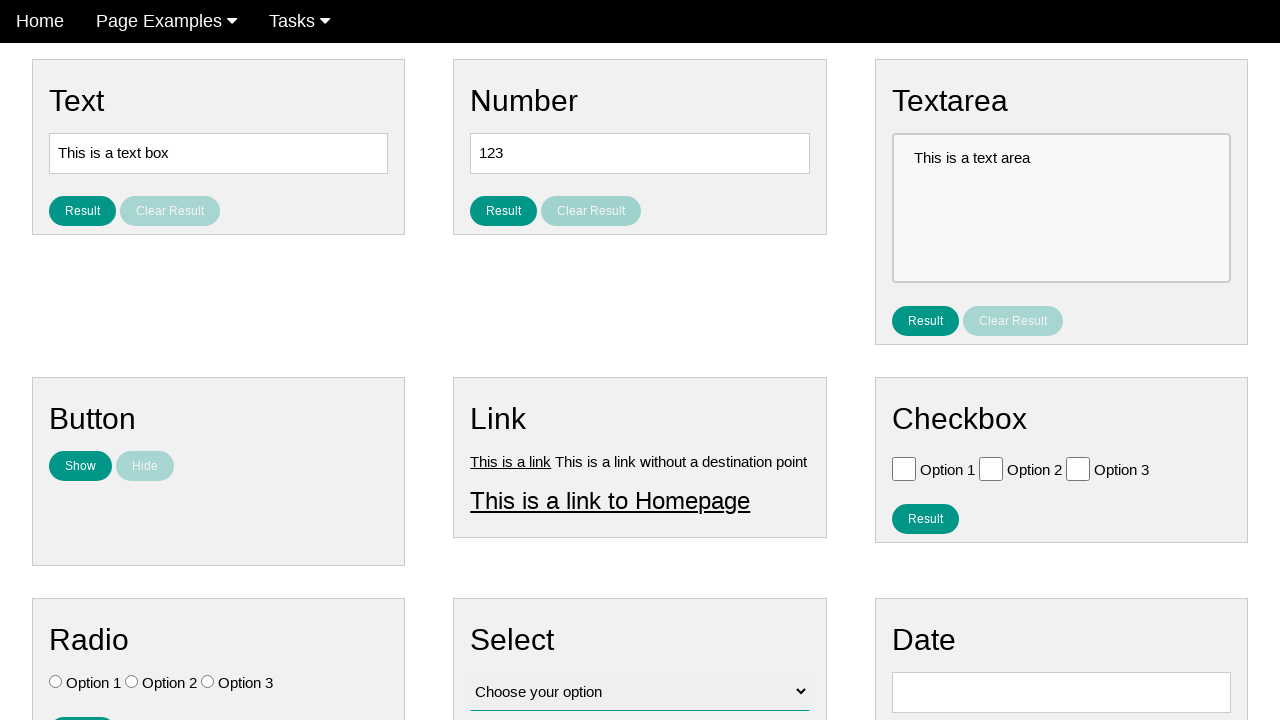

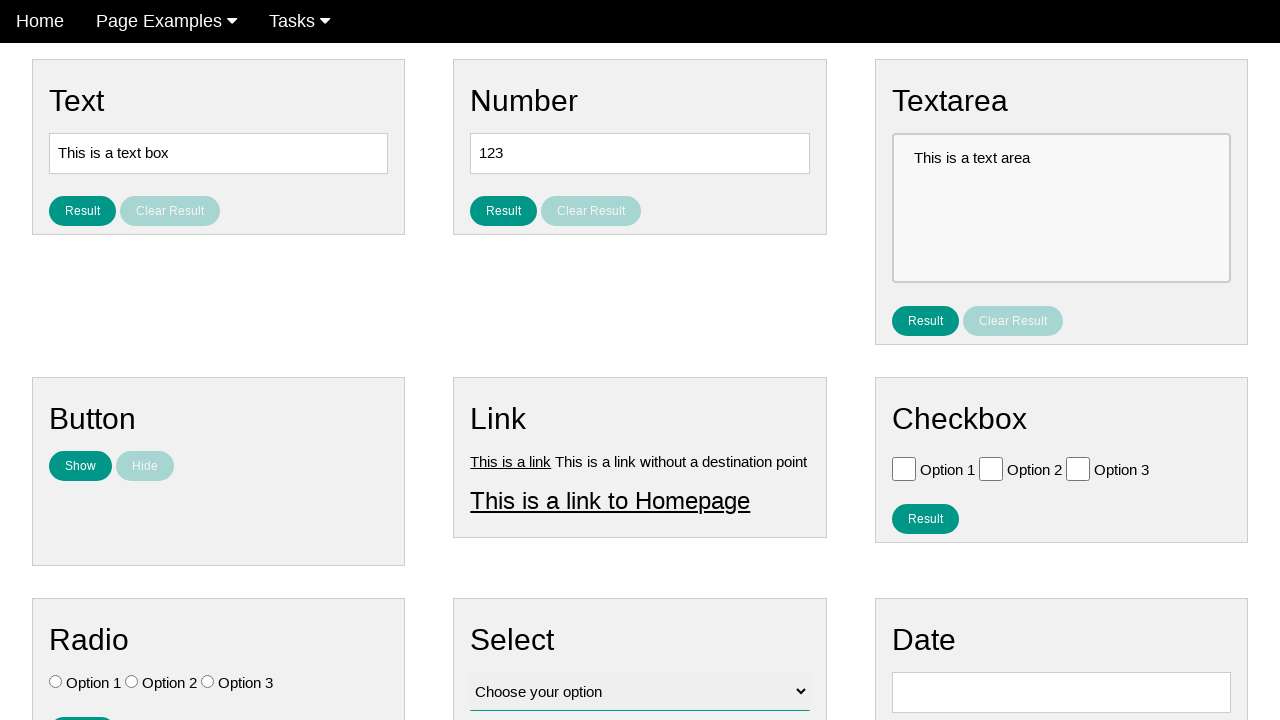